Tests that edits are cancelled when pressing Escape during editing.

Starting URL: https://demo.playwright.dev/todomvc

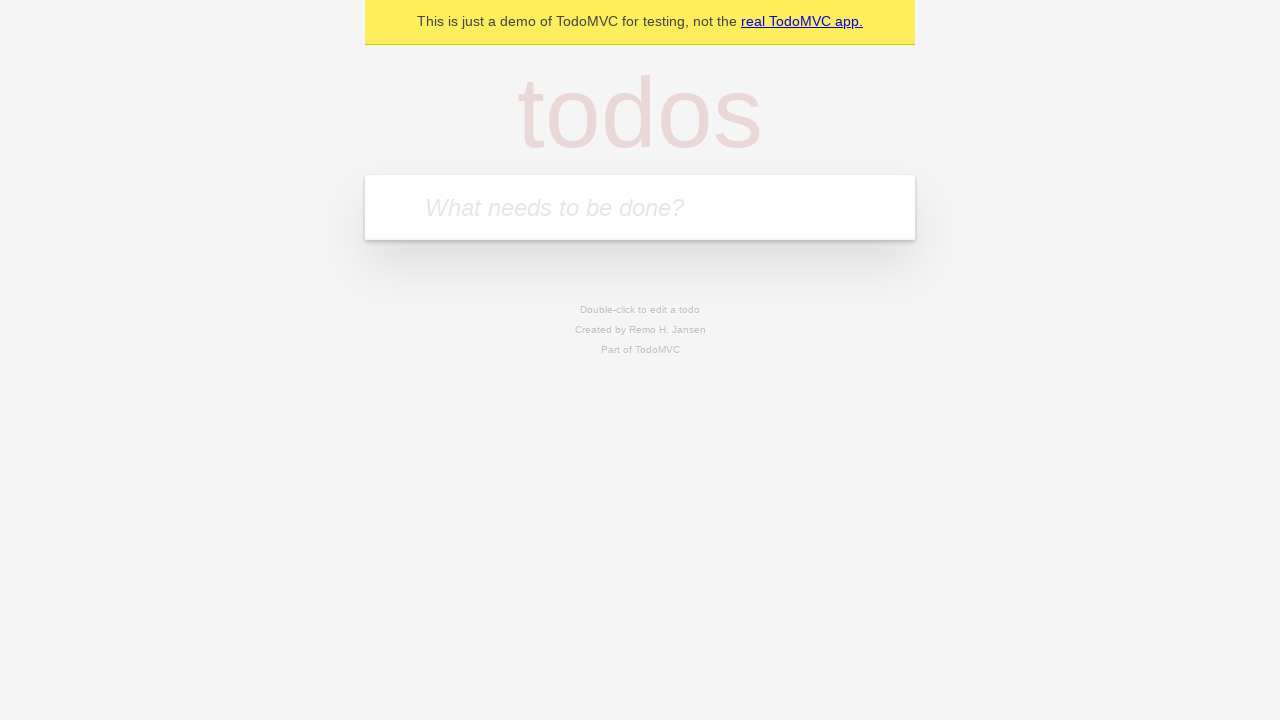

Filled input with first todo 'buy some cheese' on internal:attr=[placeholder="What needs to be done?"i]
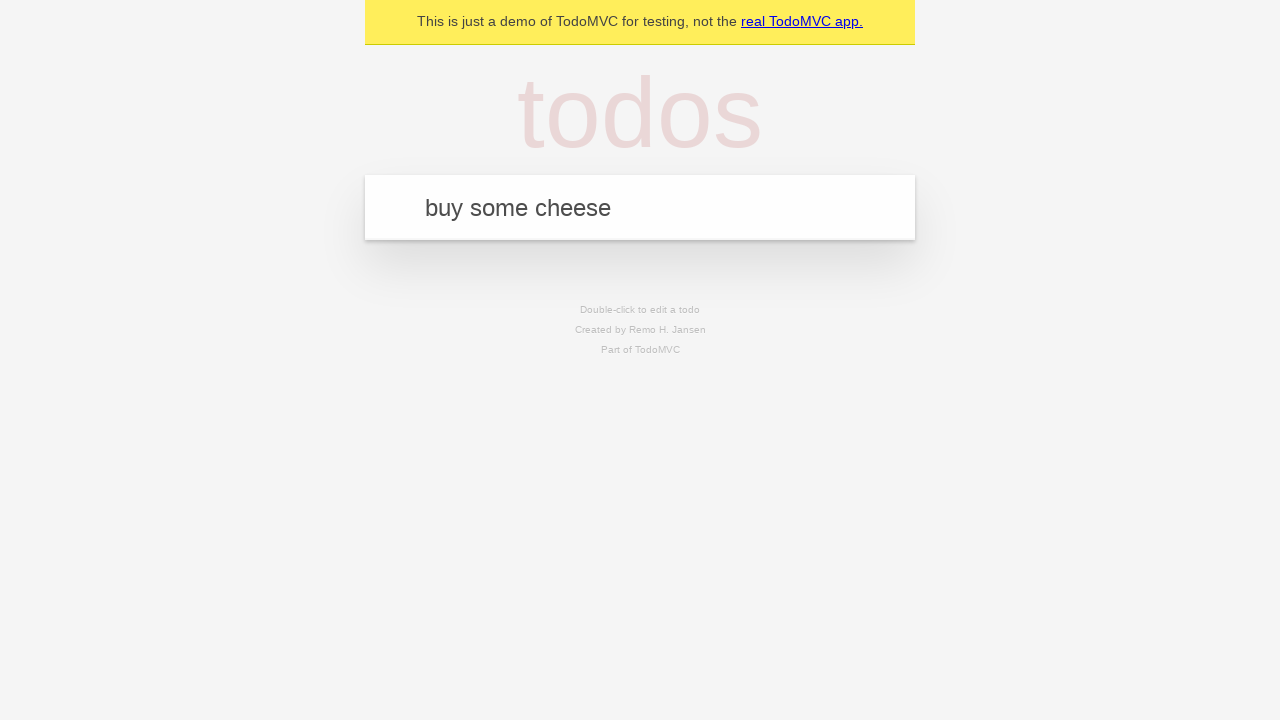

Pressed Enter to add first todo item on internal:attr=[placeholder="What needs to be done?"i]
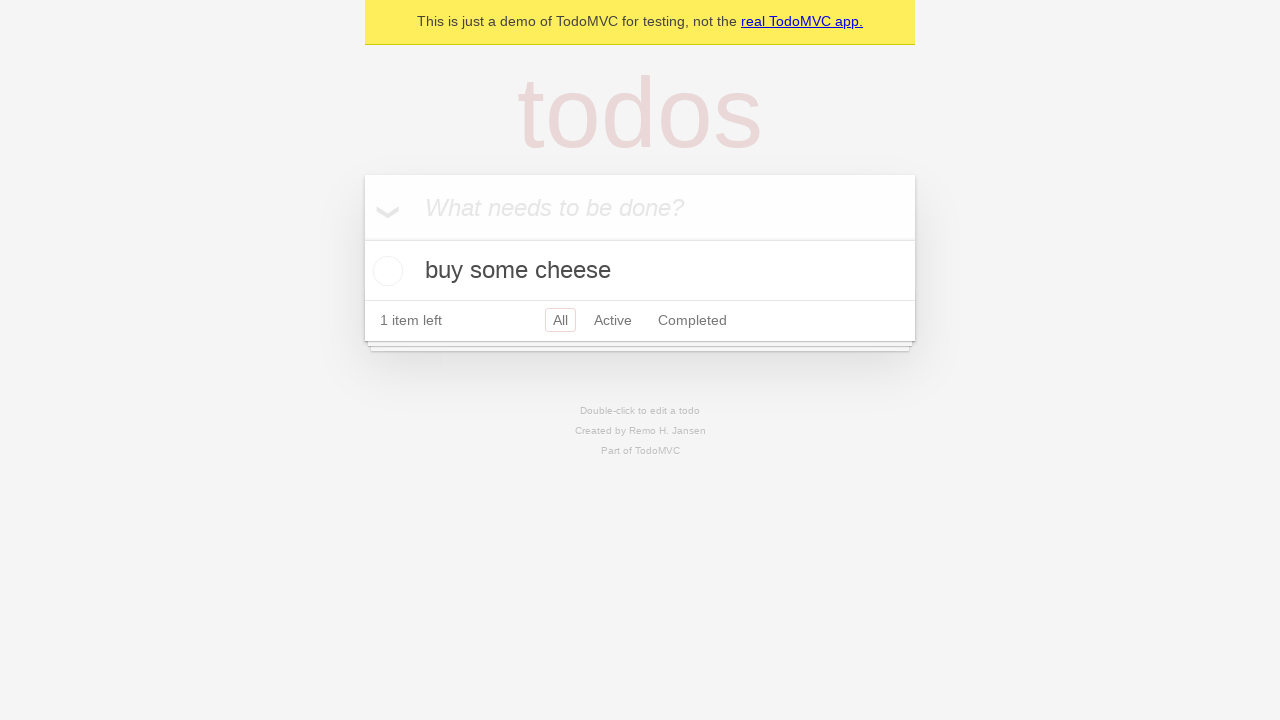

Filled input with second todo 'feed the cat' on internal:attr=[placeholder="What needs to be done?"i]
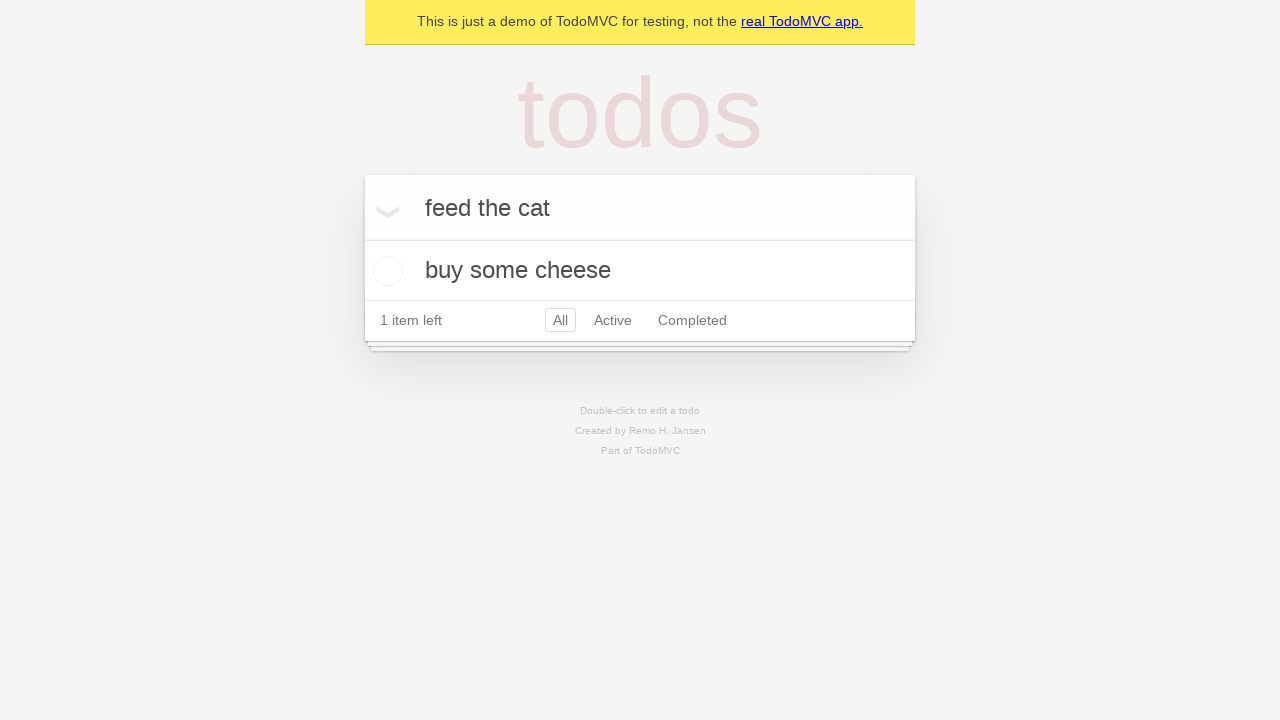

Pressed Enter to add second todo item on internal:attr=[placeholder="What needs to be done?"i]
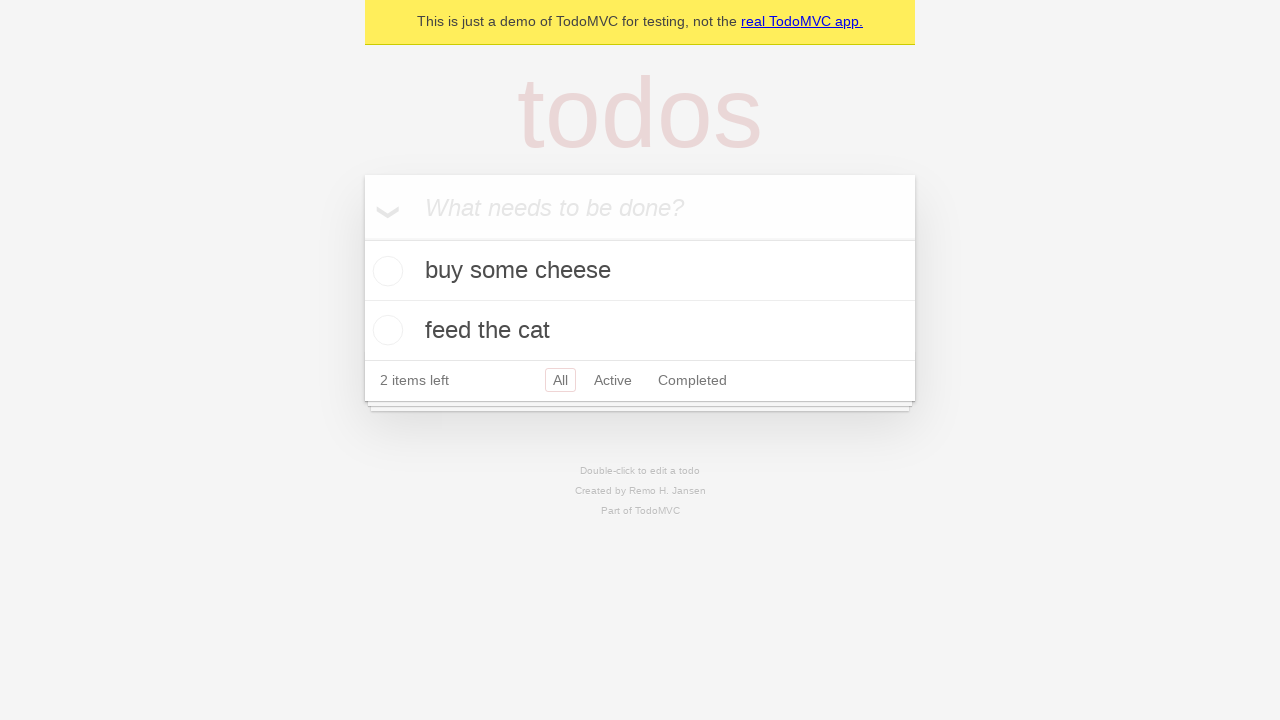

Filled input with third todo 'book a doctors appointment' on internal:attr=[placeholder="What needs to be done?"i]
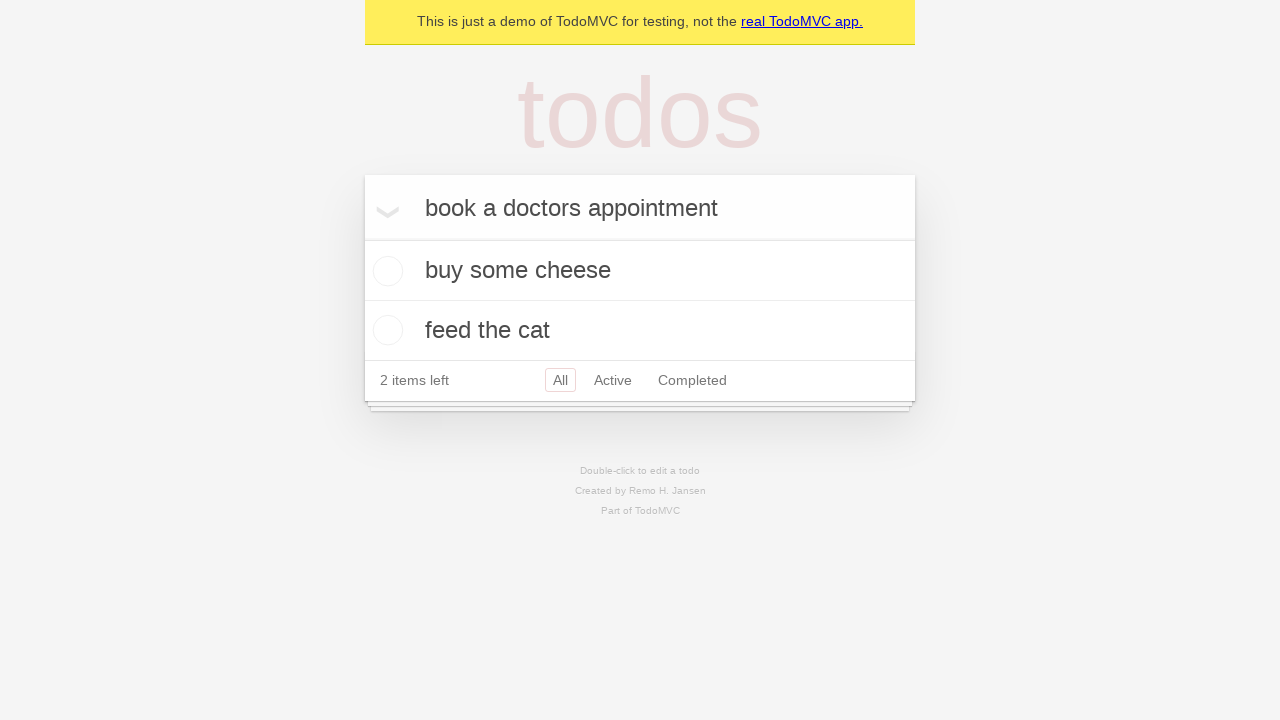

Pressed Enter to add third todo item on internal:attr=[placeholder="What needs to be done?"i]
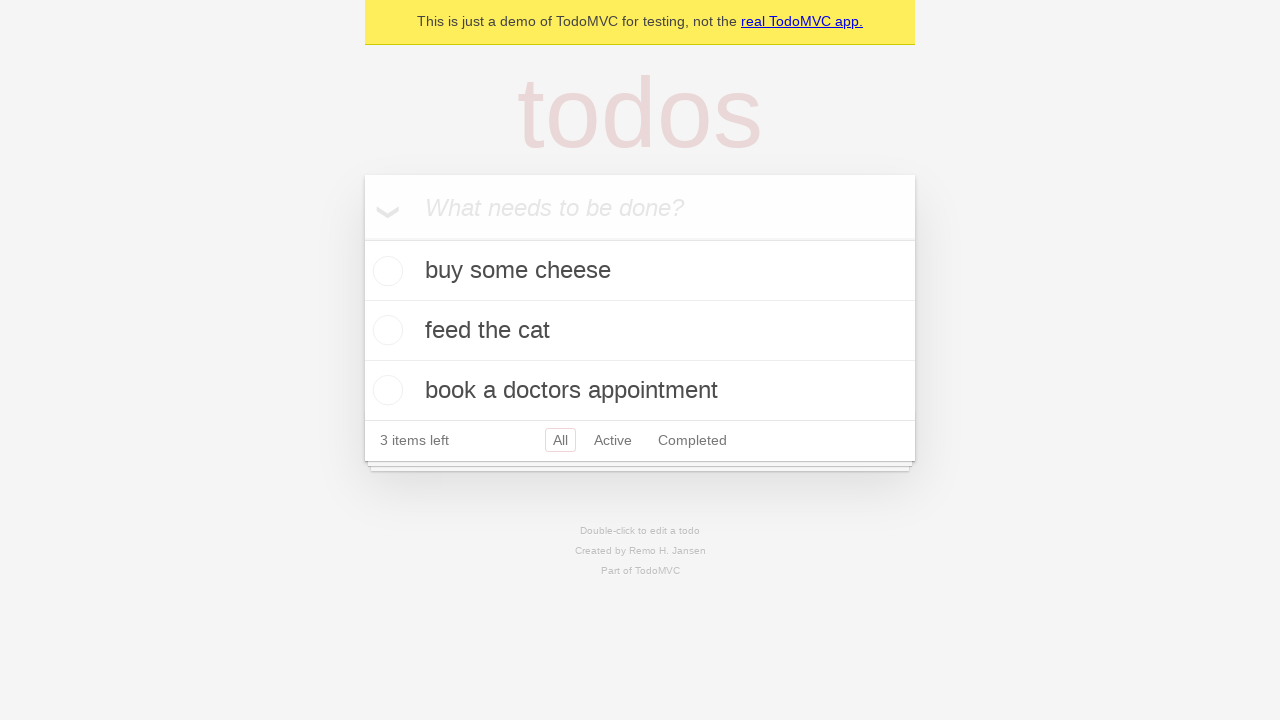

Waited for all 3 todos to be loaded
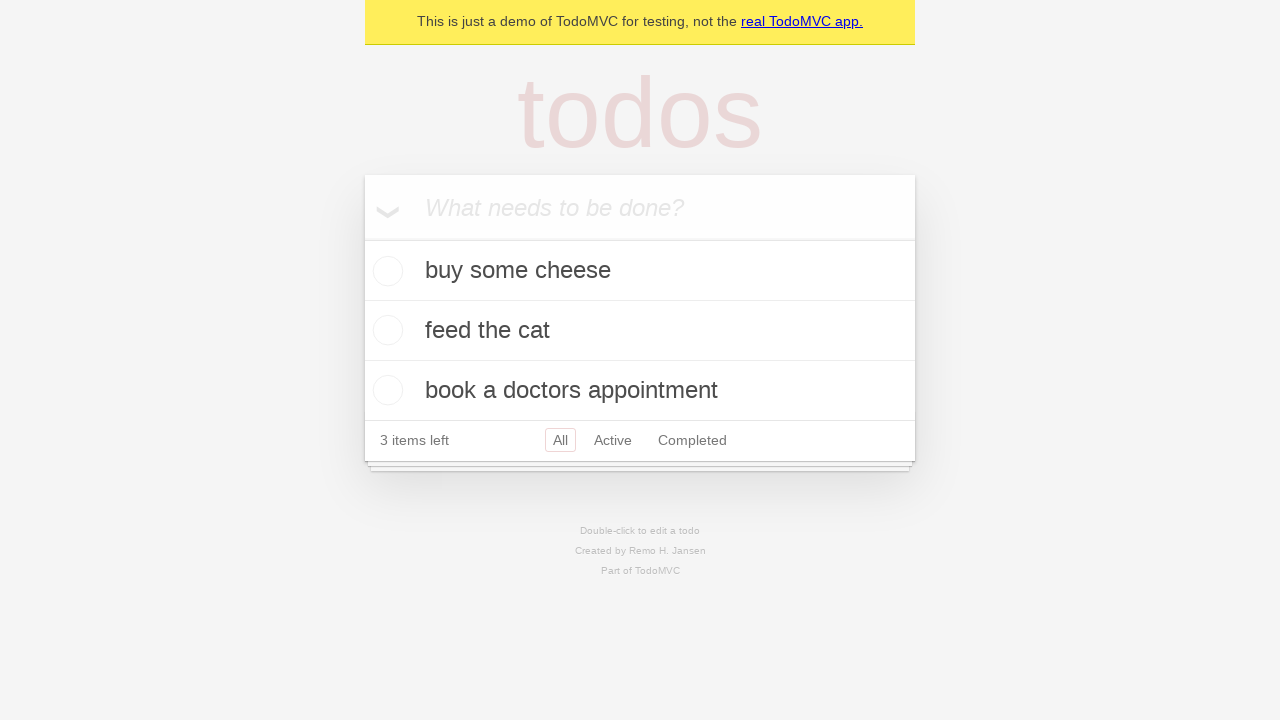

Double-clicked second todo item to enter edit mode at (640, 331) on [data-testid='todo-item'] >> nth=1
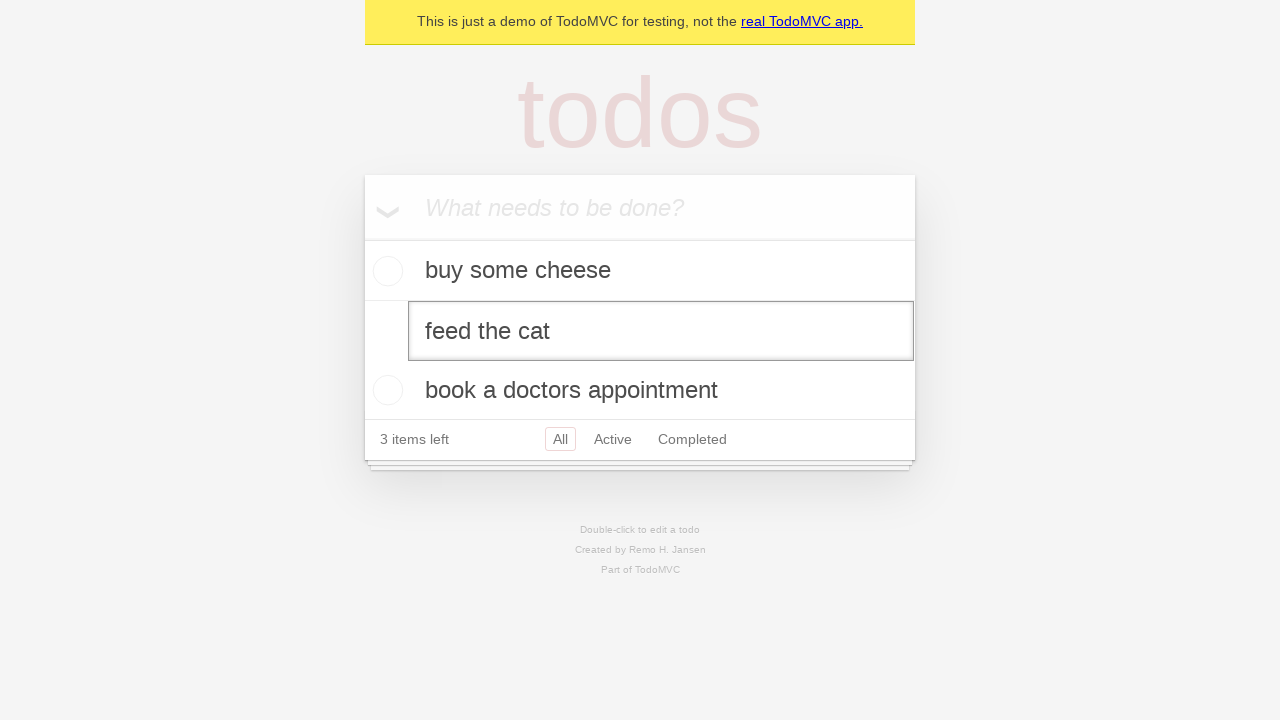

Filled edit field with new text 'buy some sausages' on [data-testid='todo-item'] >> nth=1 >> internal:role=textbox[name="Edit"i]
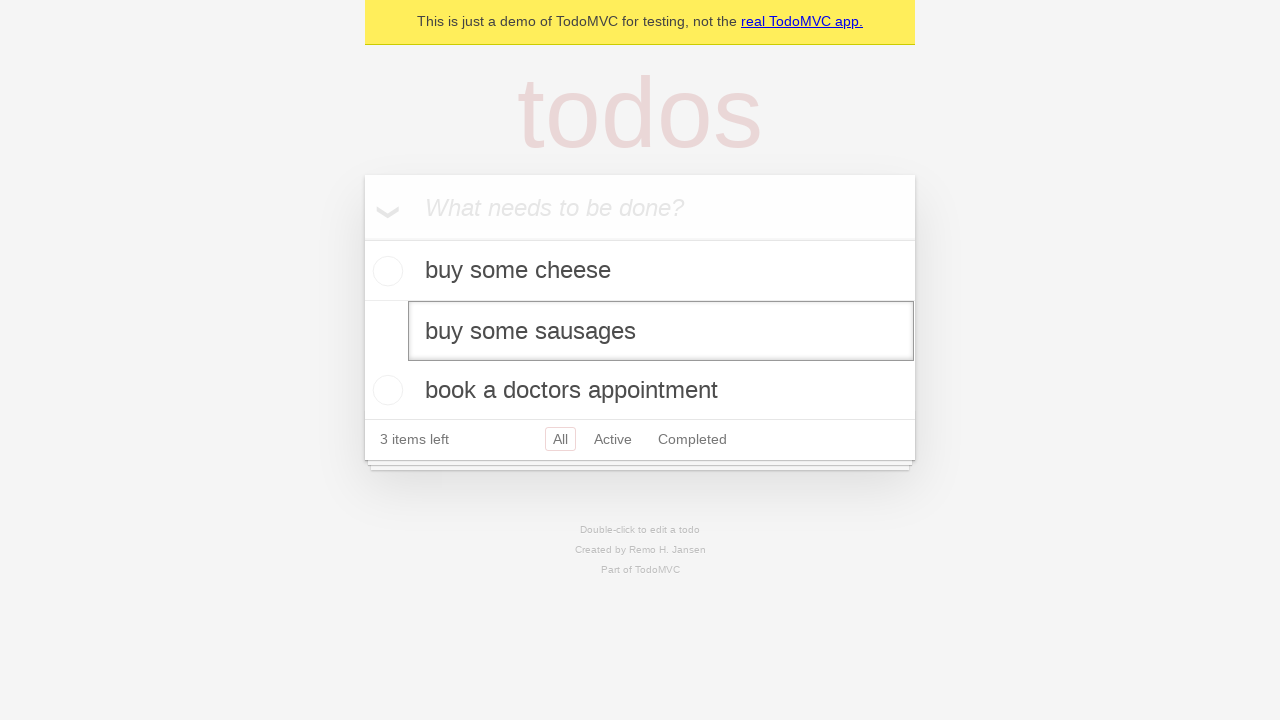

Pressed Escape to cancel editing and revert to original text on [data-testid='todo-item'] >> nth=1 >> internal:role=textbox[name="Edit"i]
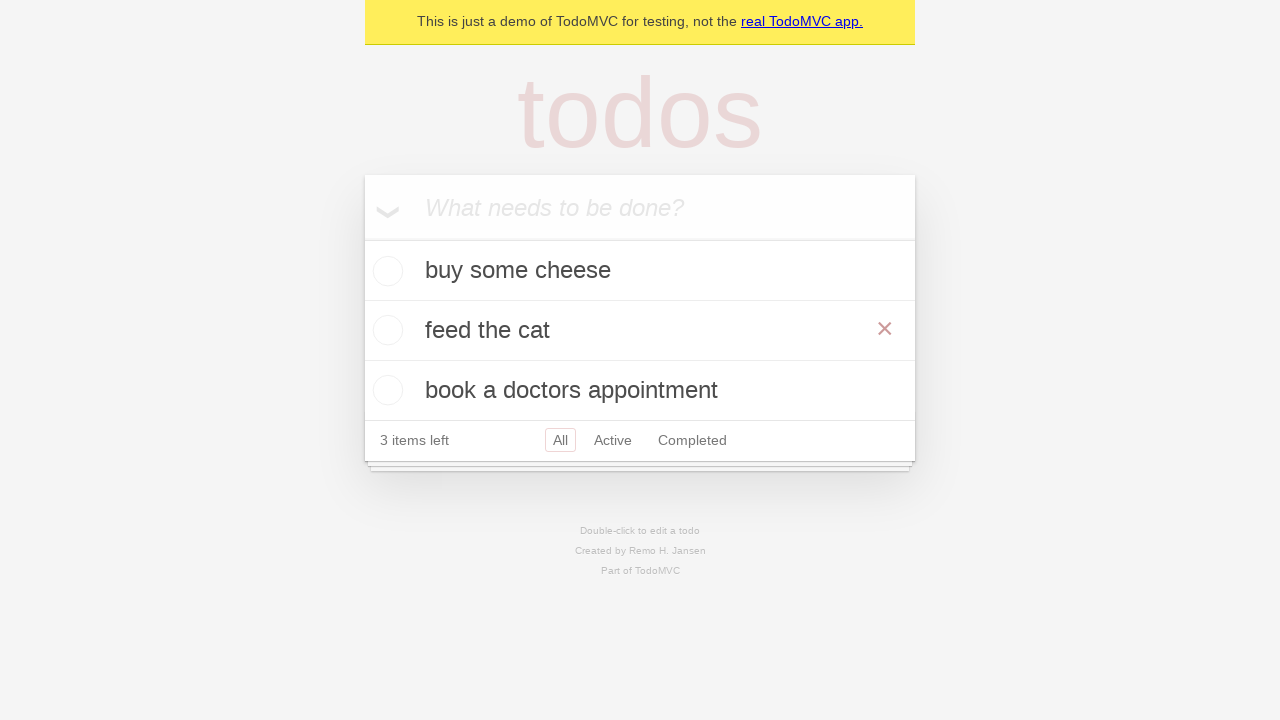

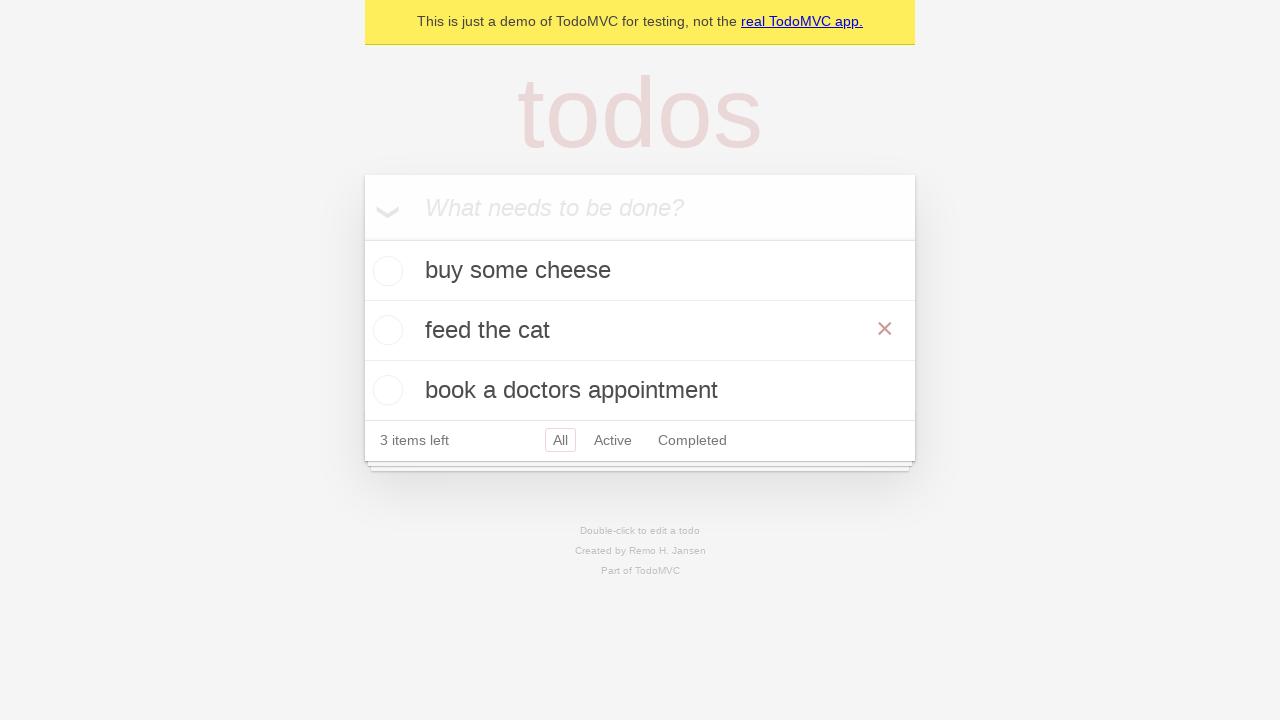